Tests the sortable functionality on DemoQA by clicking on sortable list items "One" and "Three" within the List tab panel, and also tests right-click on banner and link clicking.

Starting URL: https://demoqa.com/sortable

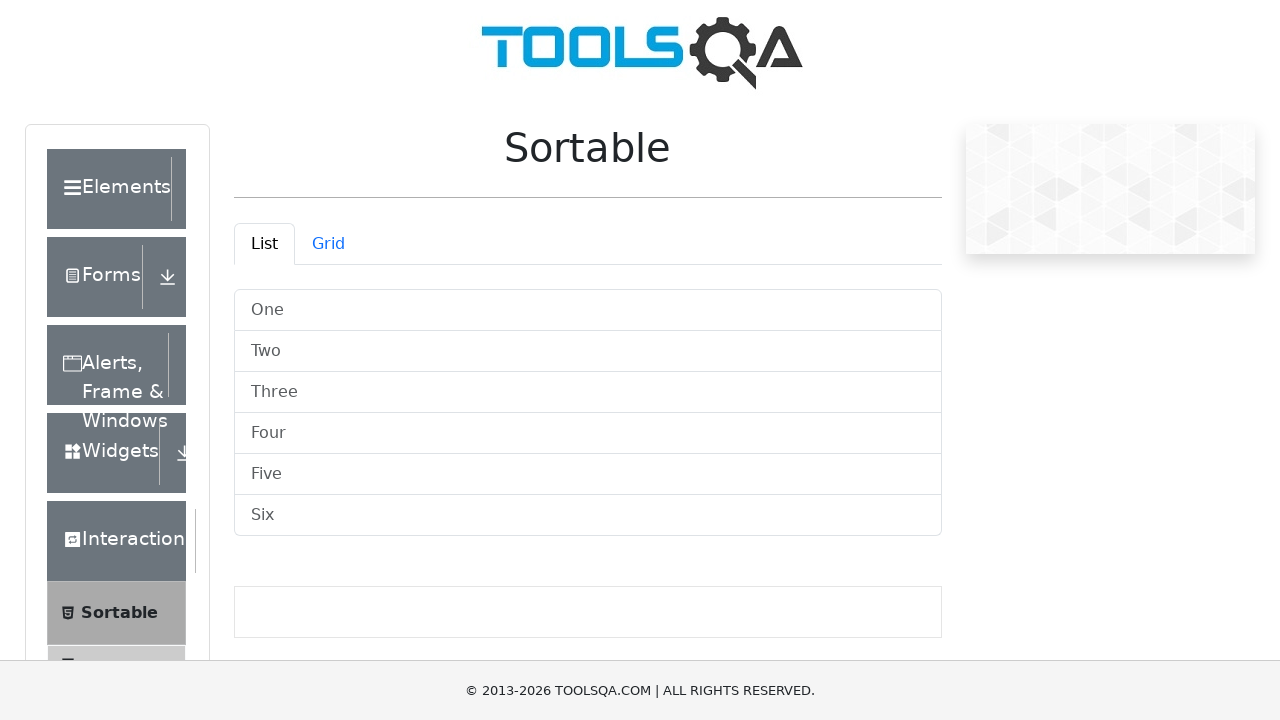

Right-clicked on the banner element at (640, 50) on internal:role=banner
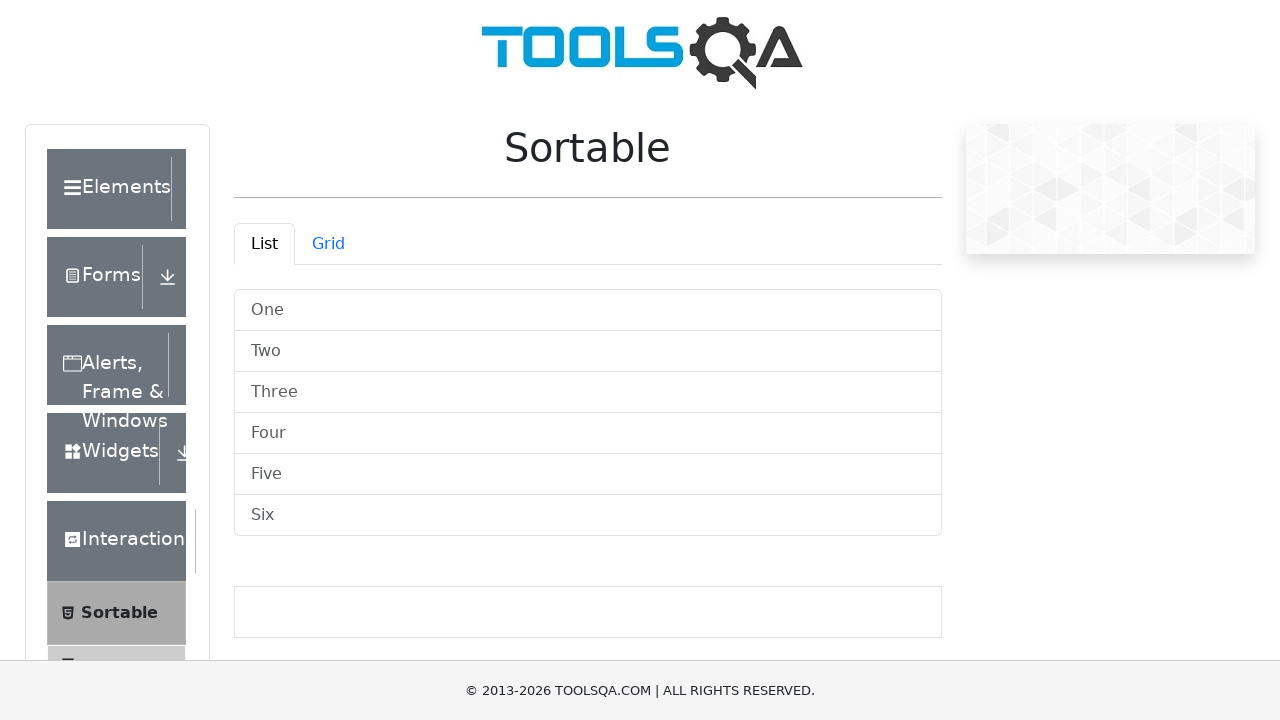

Clicked on the first link at (640, 50) on internal:role=link >> nth=0
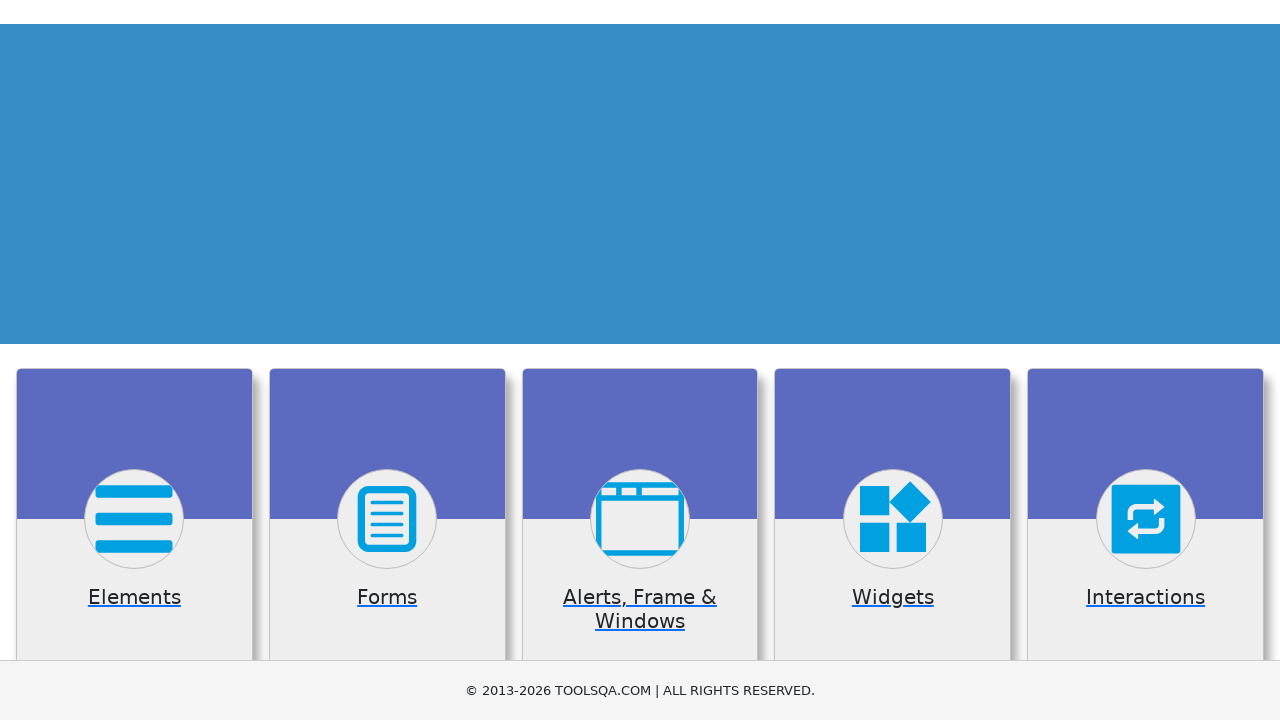

Navigated to https://demoqa.com/sortable
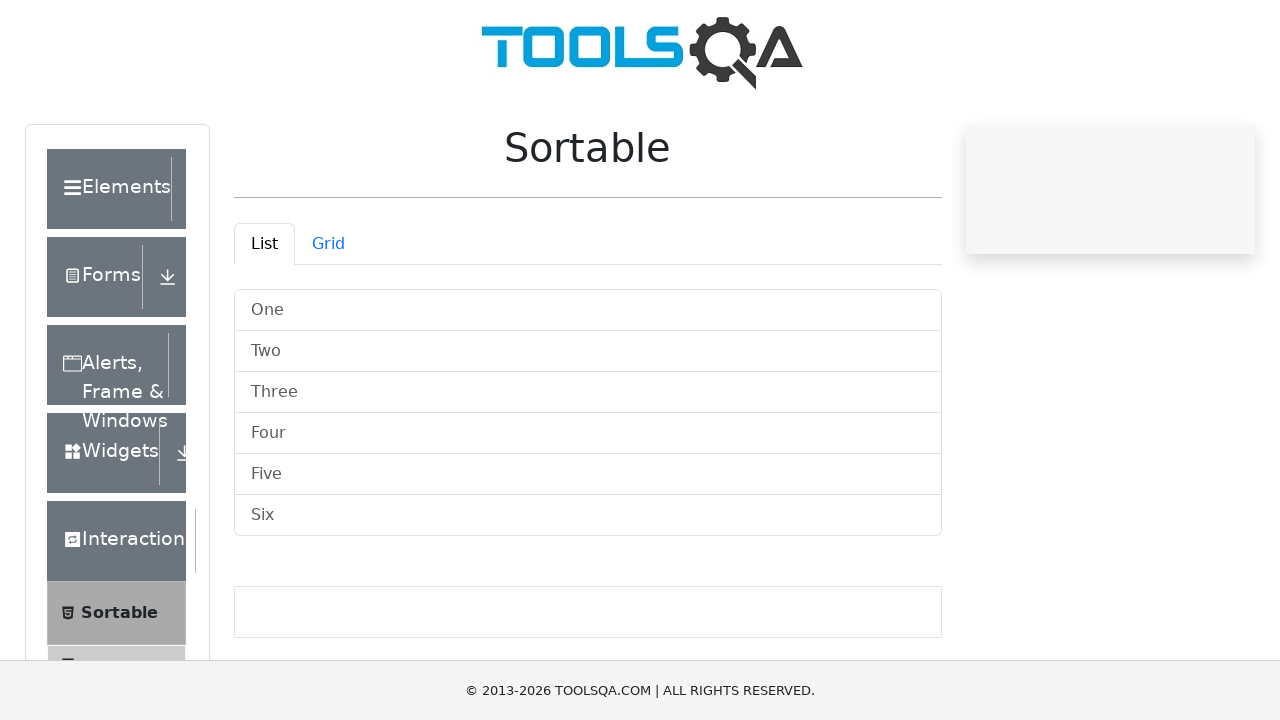

Clicked on 'One' item in the List tab panel at (588, 310) on internal:role=tabpanel[name="List"i] >> internal:text="One"i
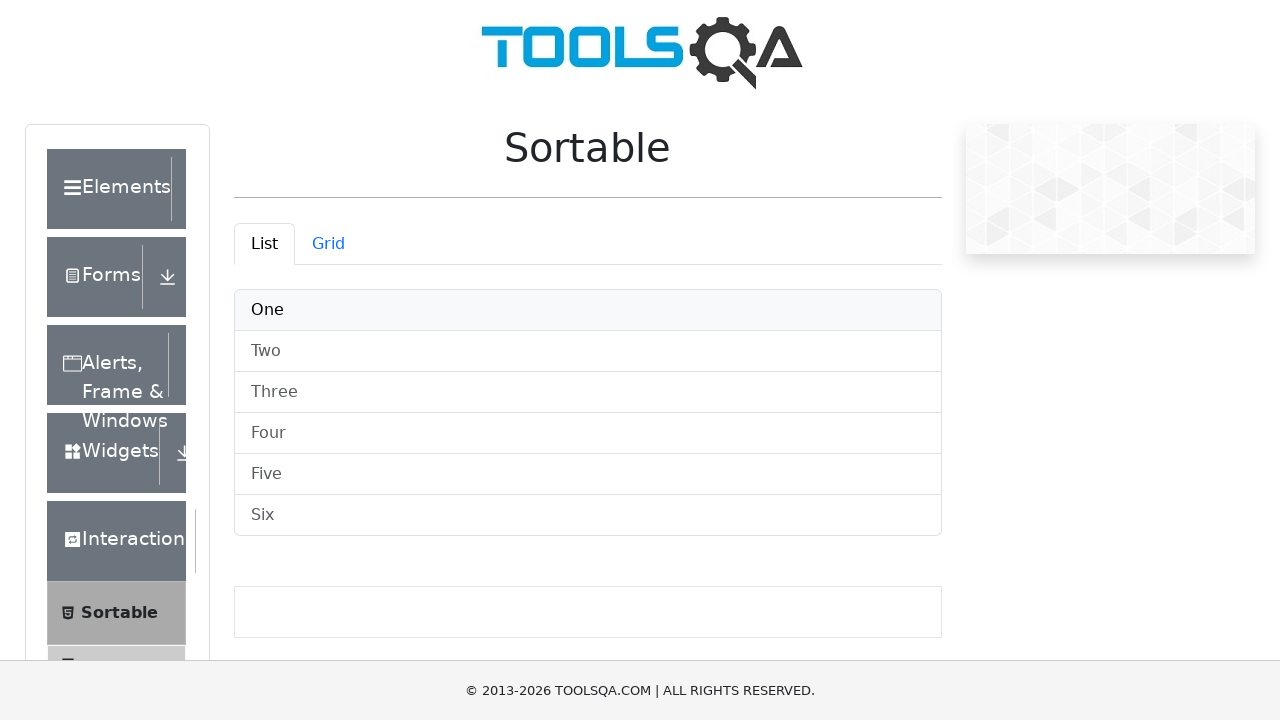

Clicked on 'Three' item in the List tab panel at (588, 392) on internal:role=tabpanel[name="List"i] >> internal:text="Three"i
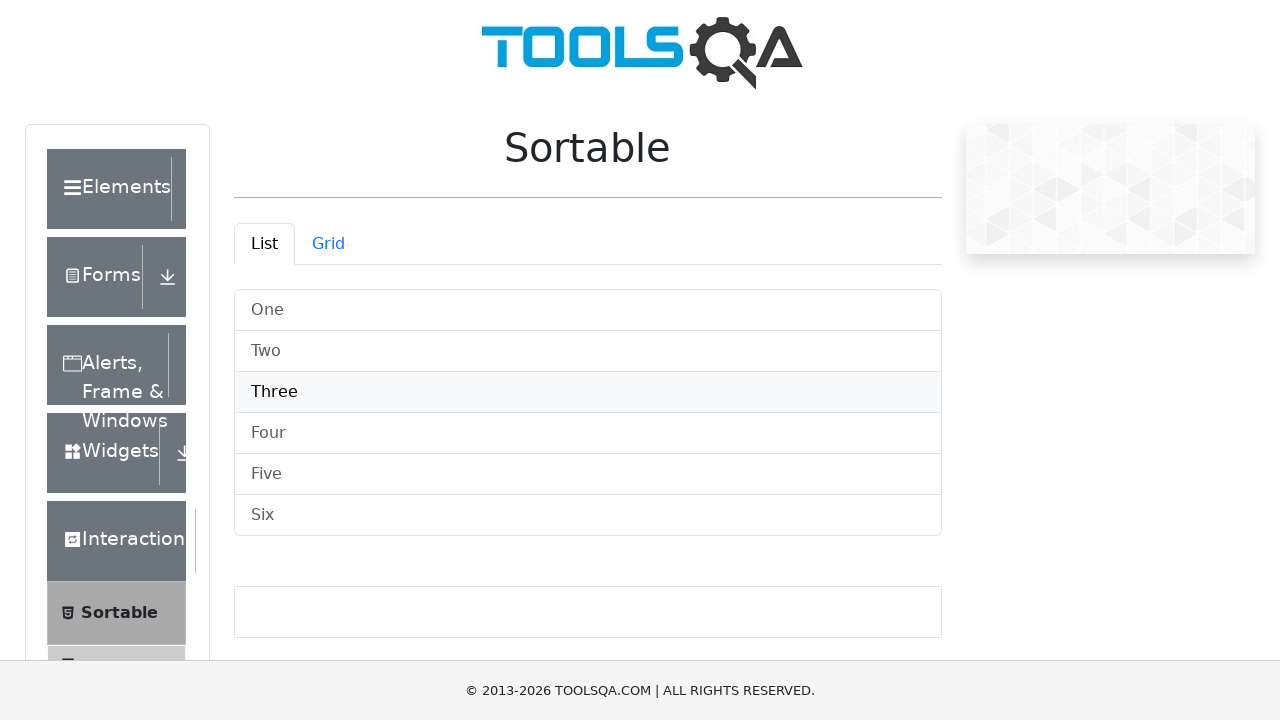

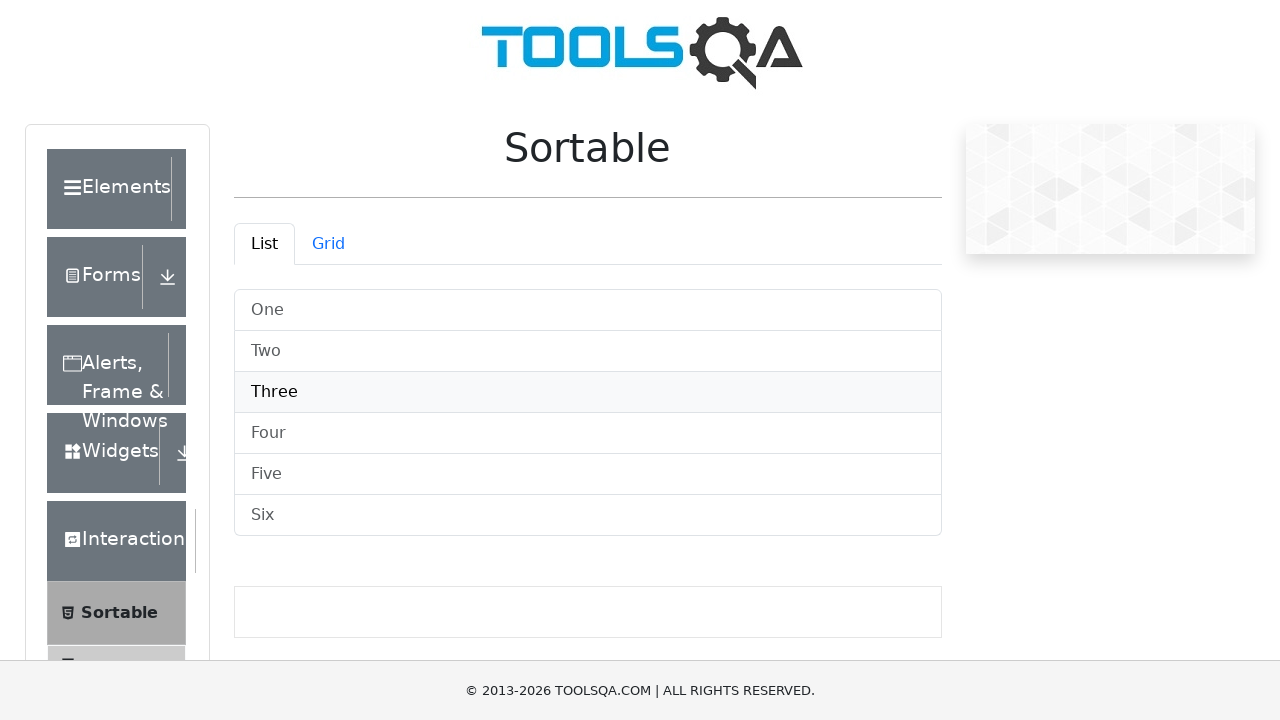